Tests login form validation by entering only username (clearing password) and clicking login to verify "Password is required" error message appears

Starting URL: https://www.saucedemo.com/

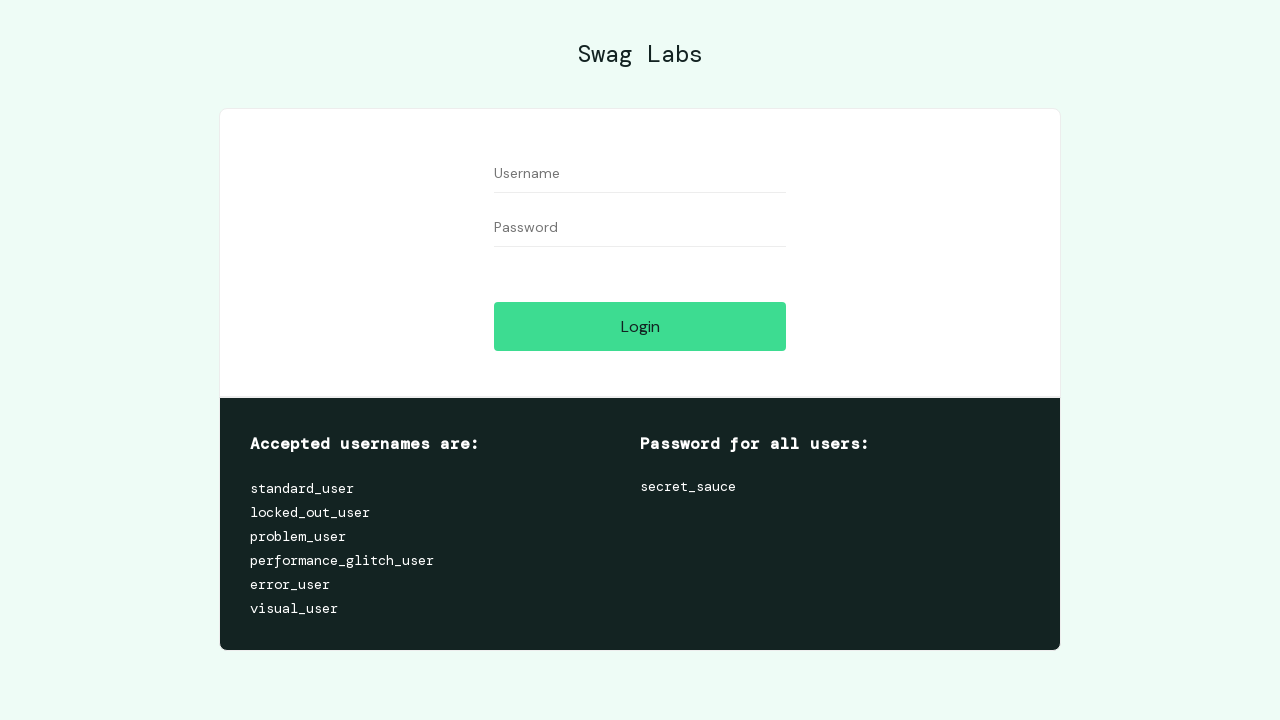

Filled username field with 'test' on #user-name
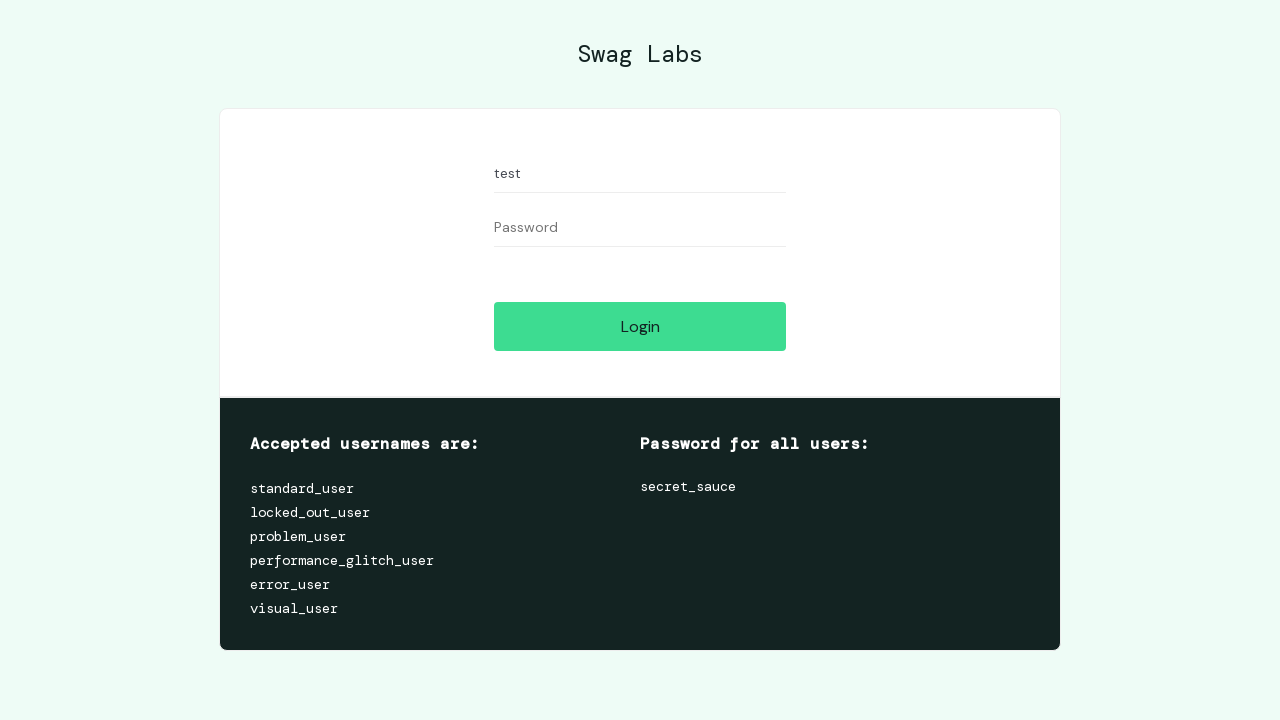

Filled password field with 'password' on #password
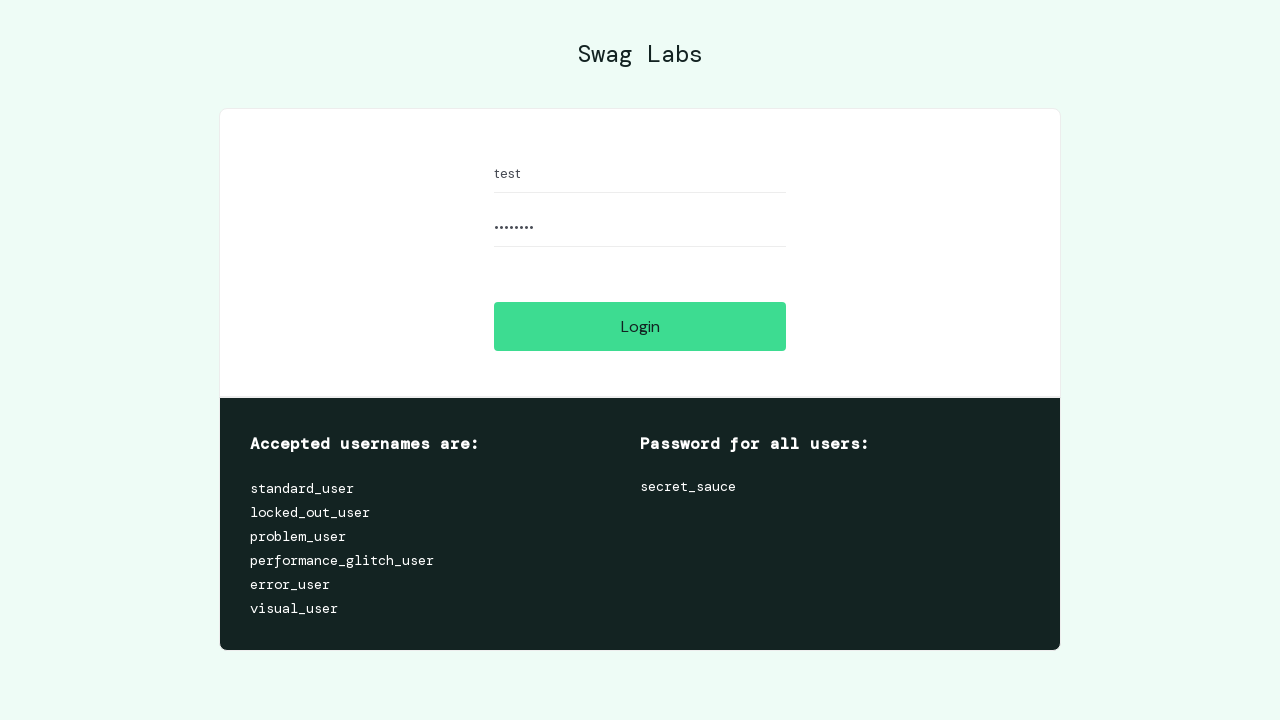

Cleared password field on #password
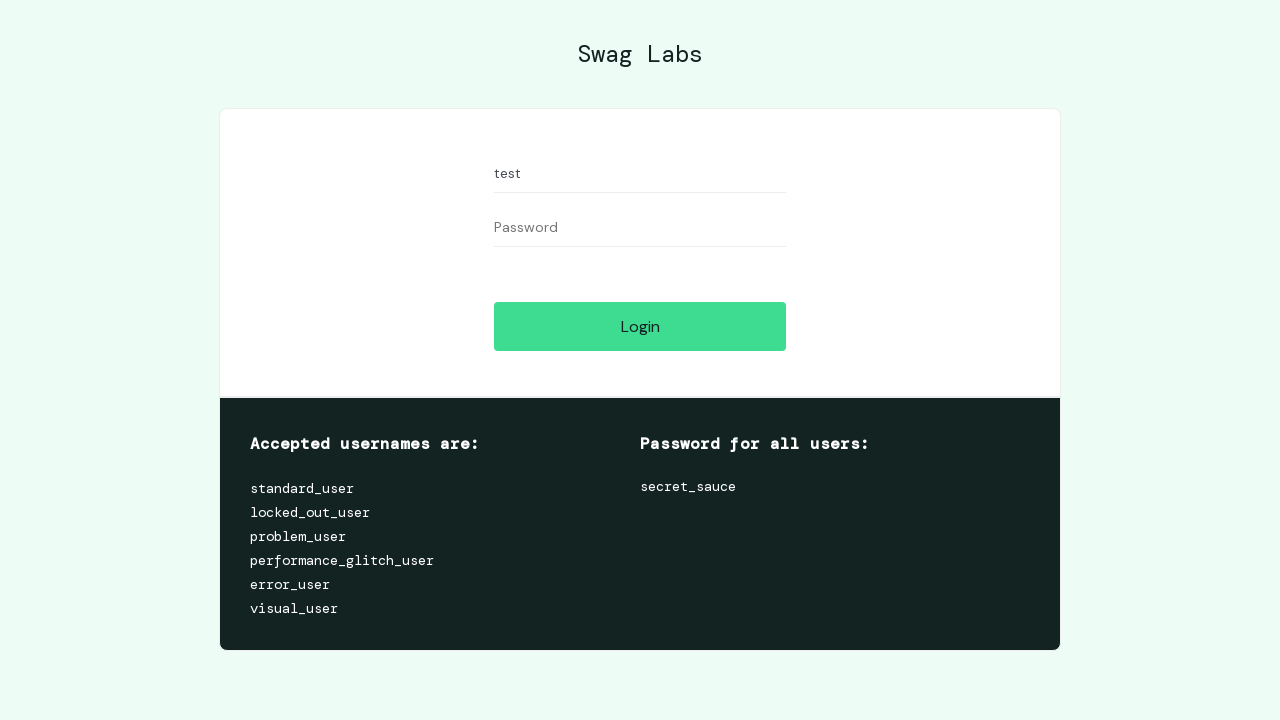

Clicked login button with empty password at (640, 326) on #login-button
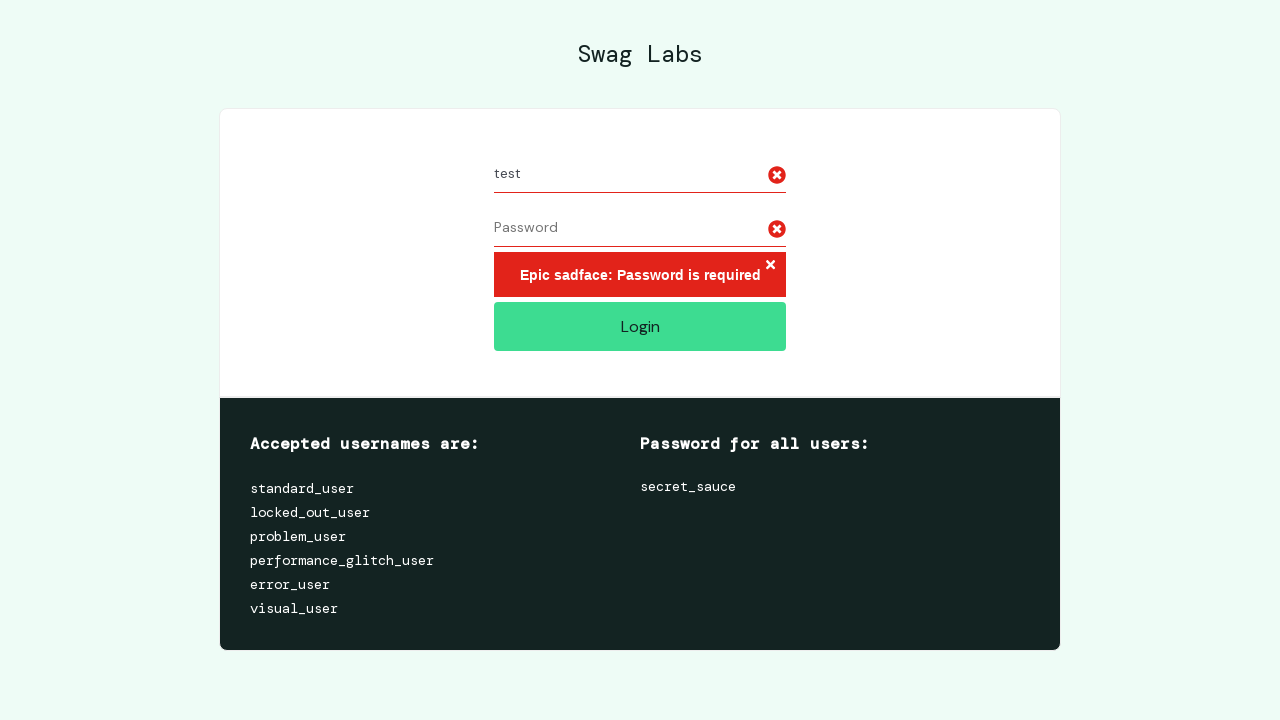

Verified 'Password is required' error message appeared
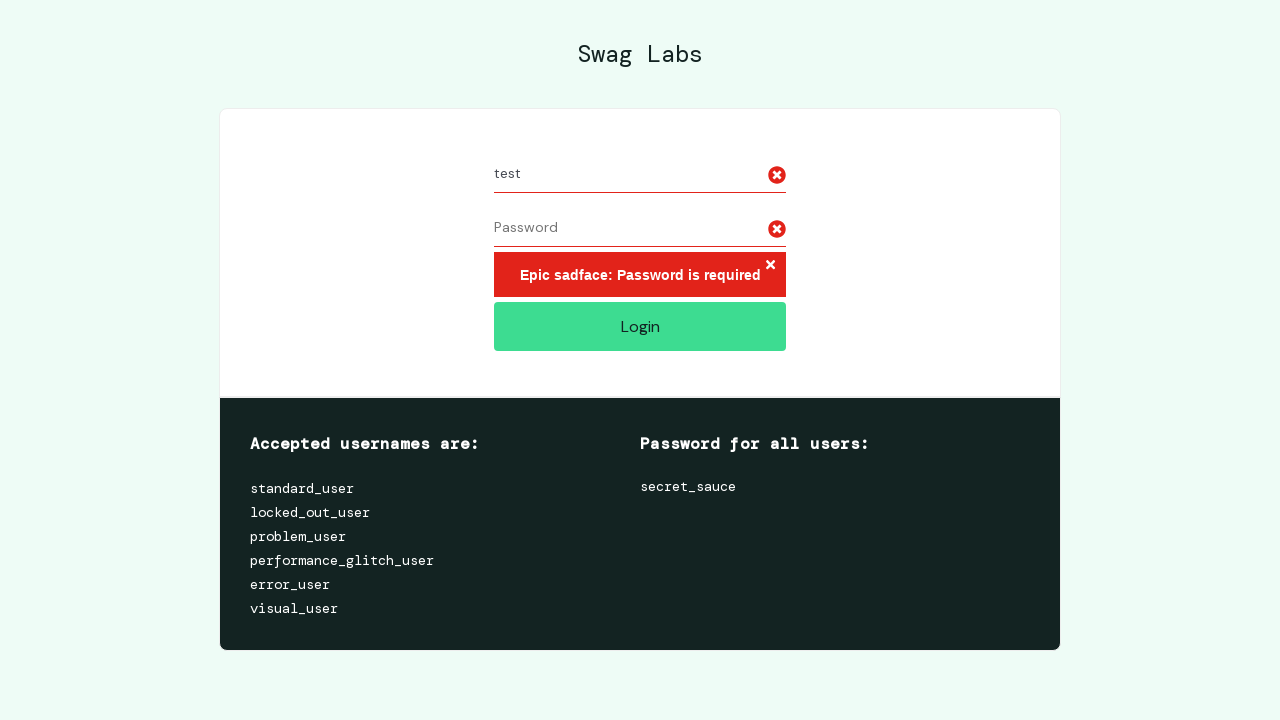

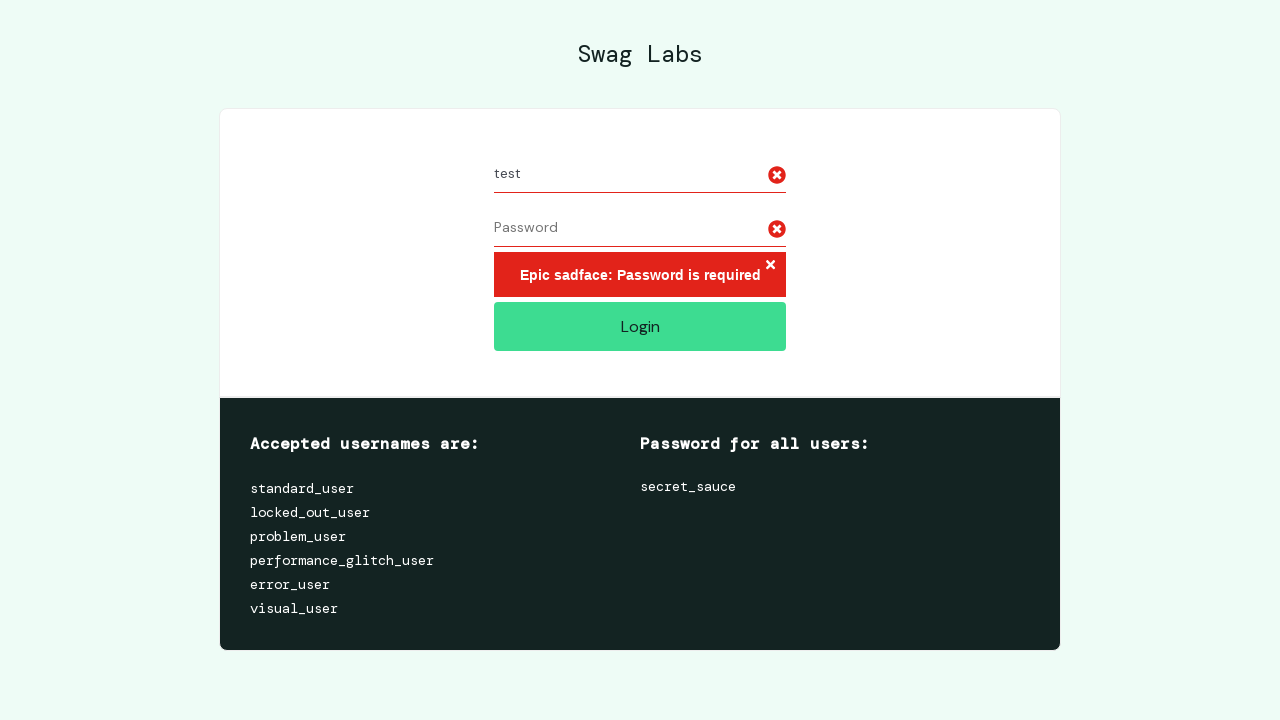